Tests drag and drop action by dragging element from box A to box B

Starting URL: https://crossbrowsertesting.github.io/drag-and-drop

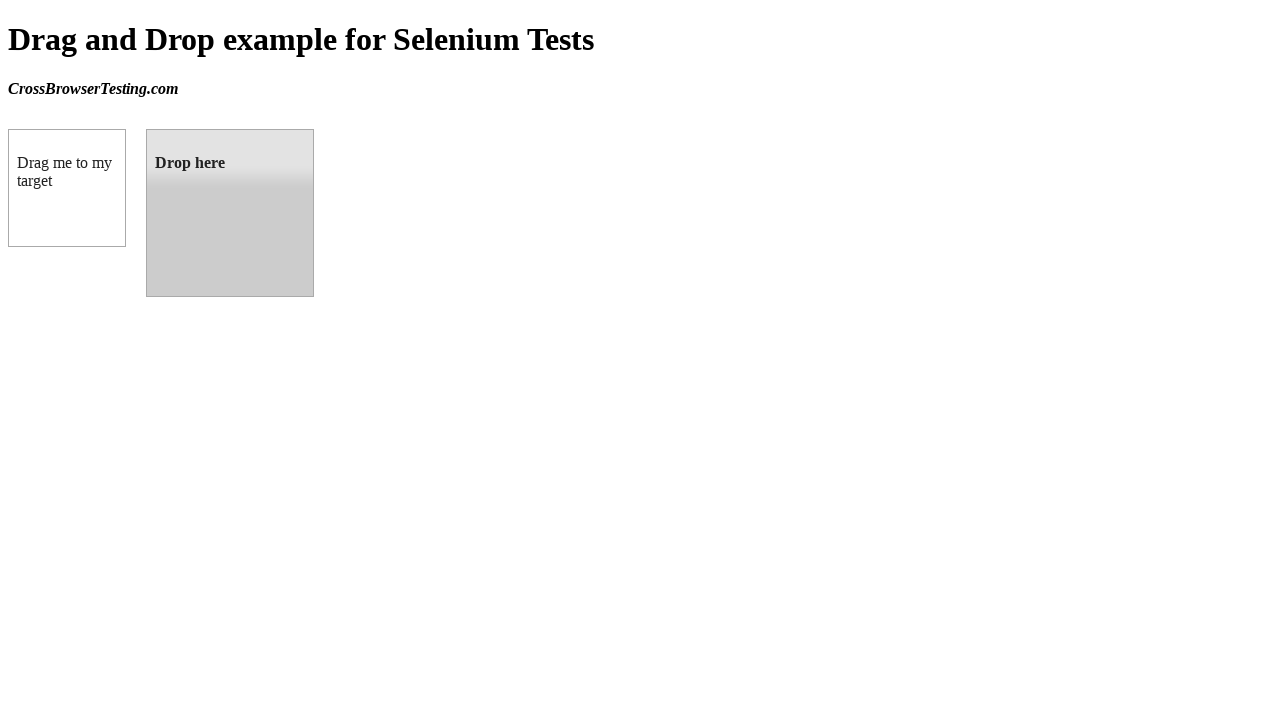

Navigated to drag and drop test page
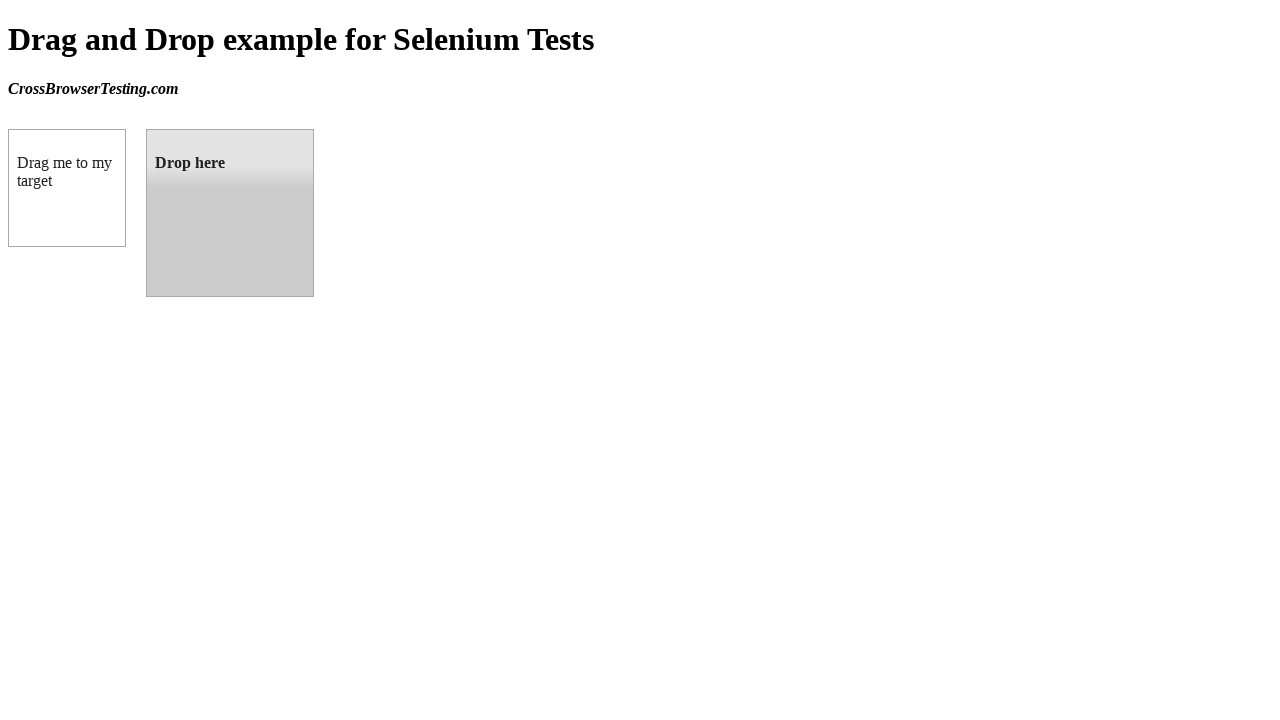

Located source element (box A) with id 'draggable'
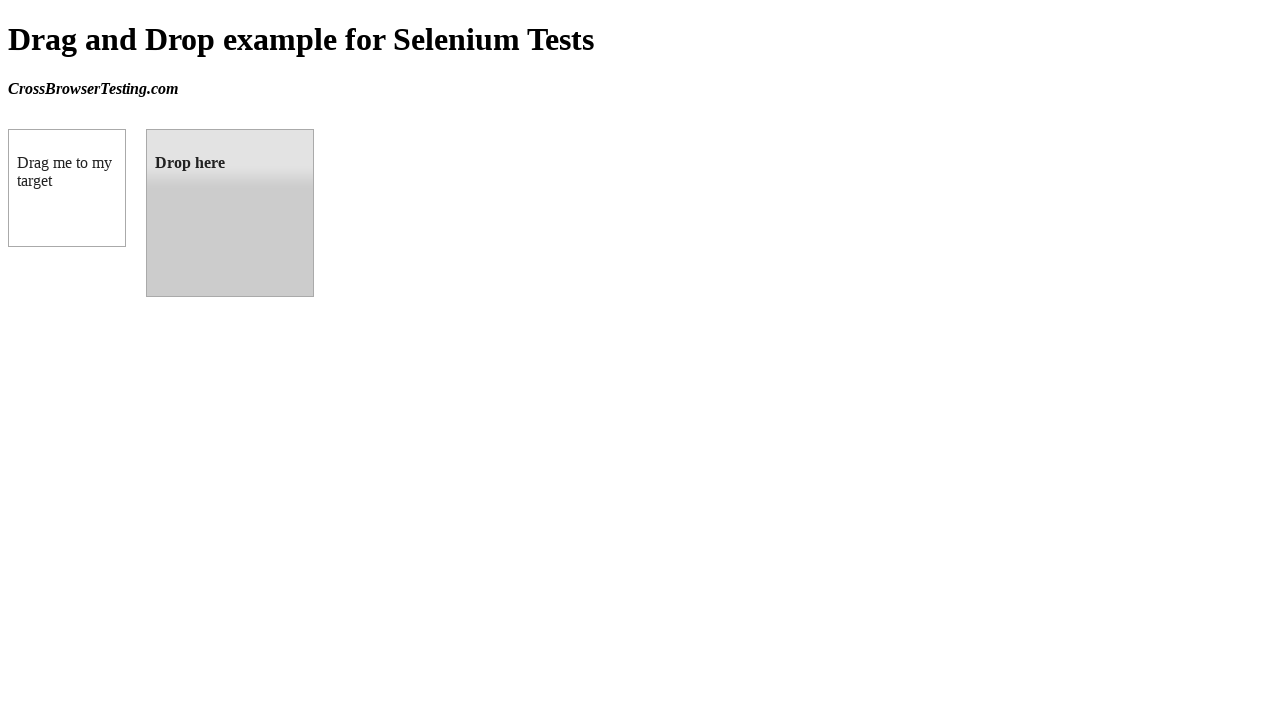

Located target element (box B) with id 'droppable'
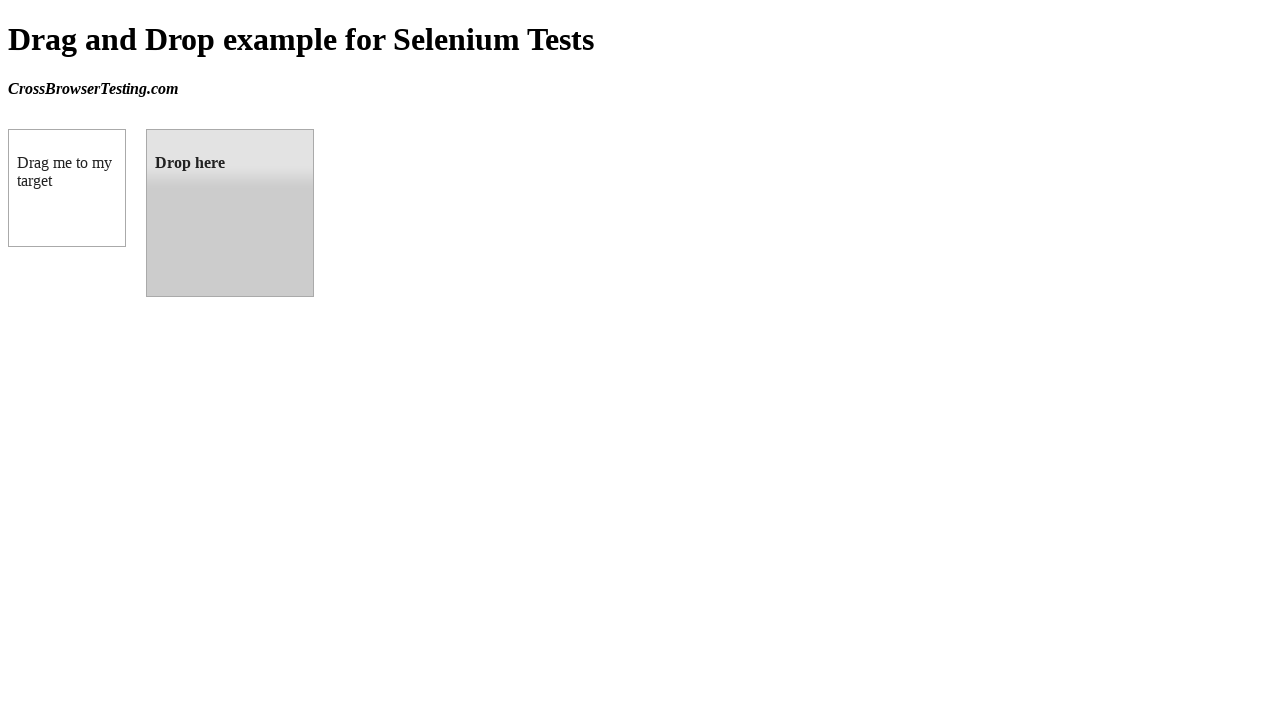

Performed drag and drop action from box A to box B at (230, 213)
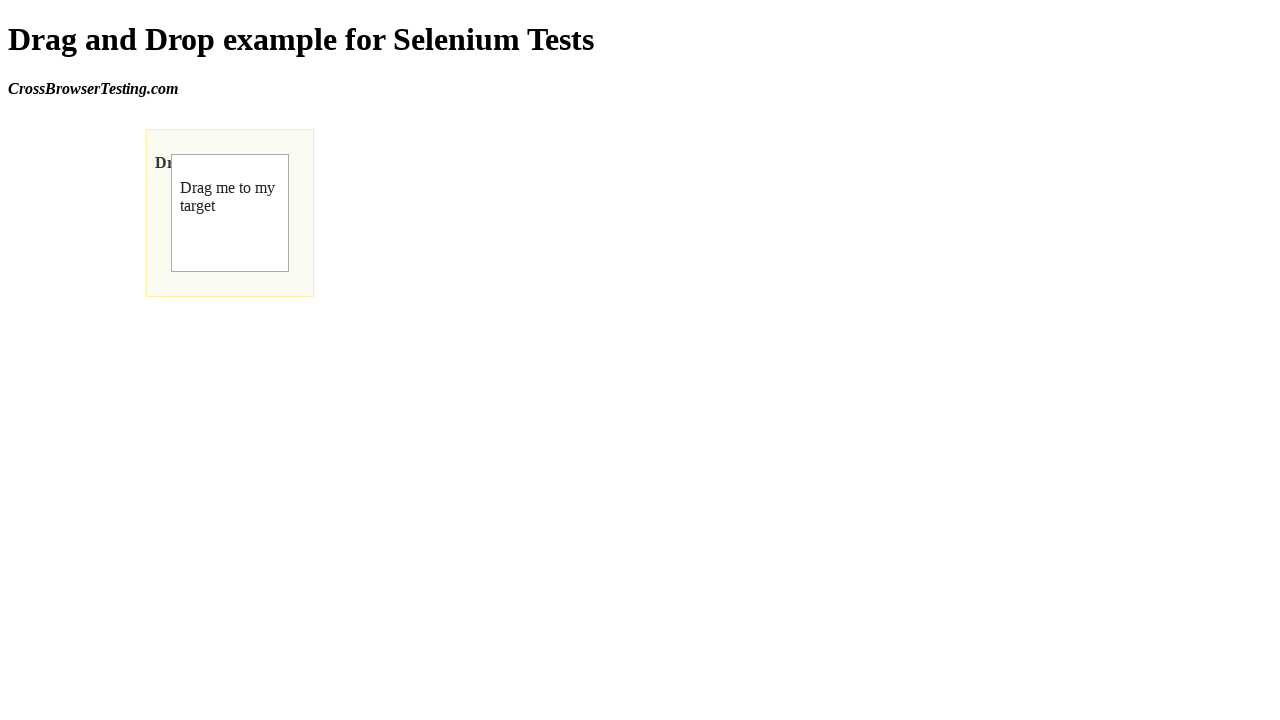

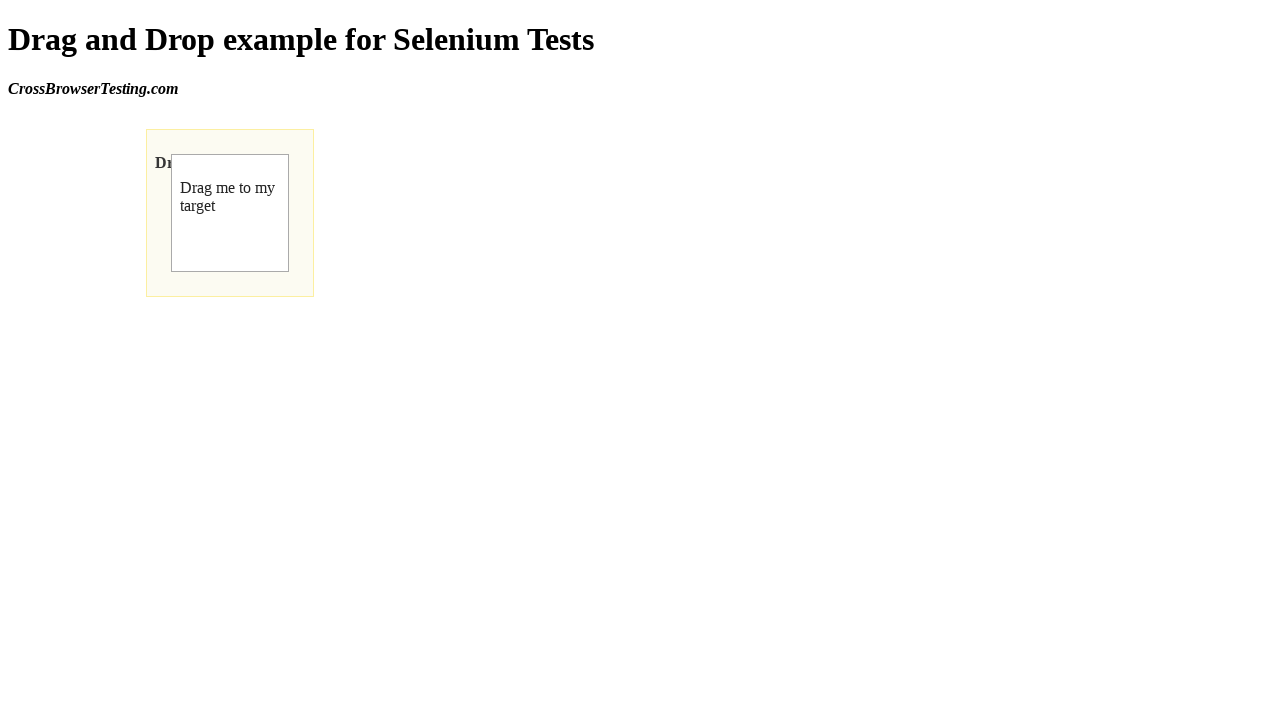